Tests search functionality by searching for "программирование" (programming), navigating to news results, and verifying the content contains the search term

Starting URL: https://www.miit.ru/

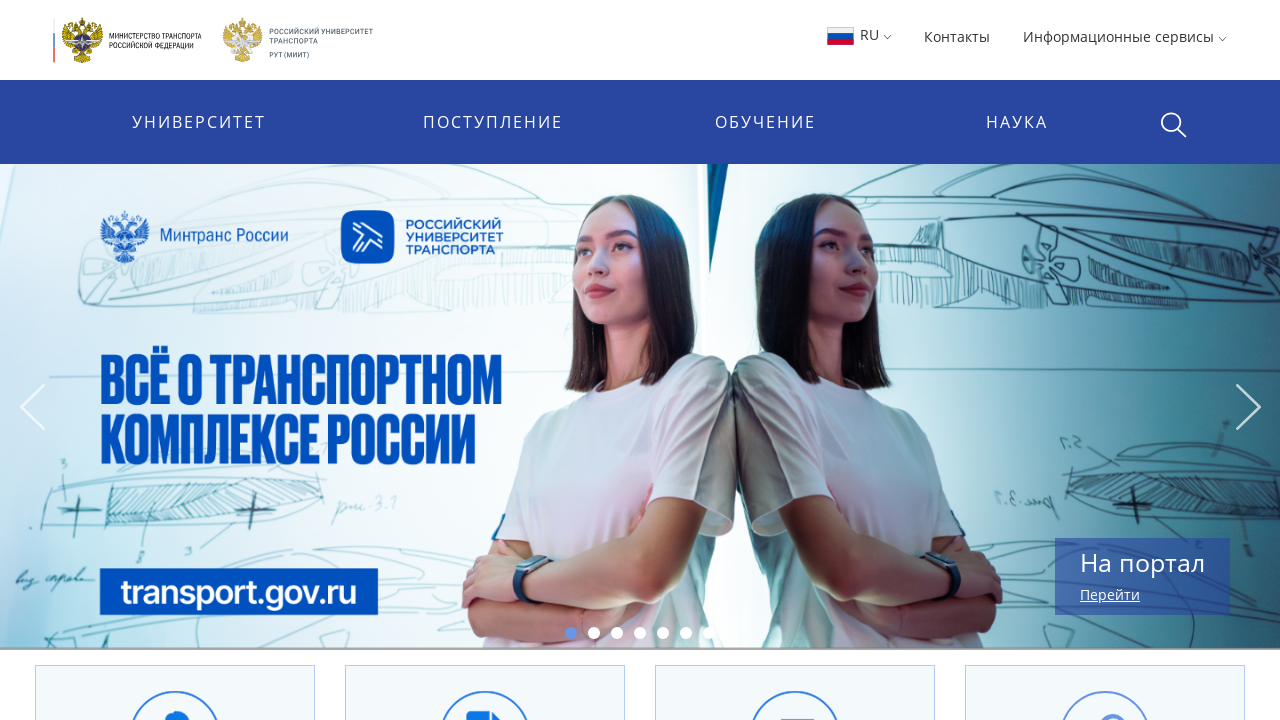

Clicked search toggle button to open search interface at (1185, 122) on span.menu__search-toggle
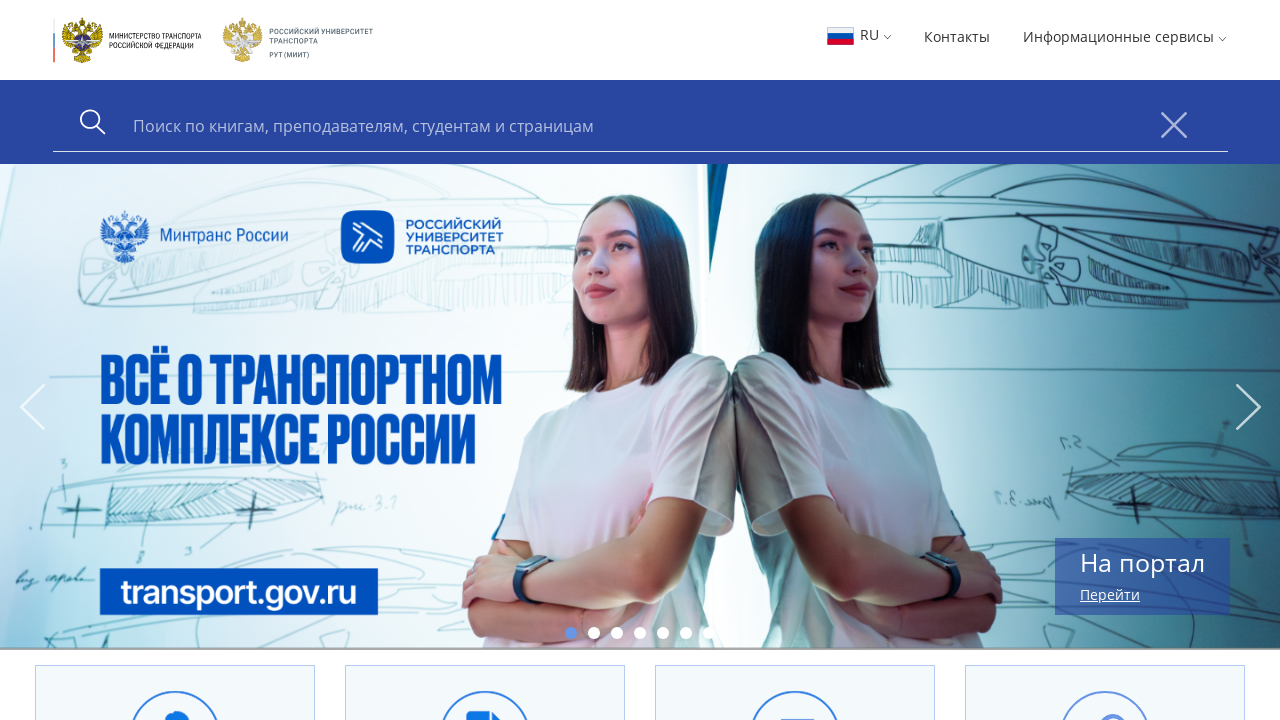

Filled search field with 'программирование' (programming) on input[placeholder='Поиск по книгам, преподавателям, студентам и страницам']
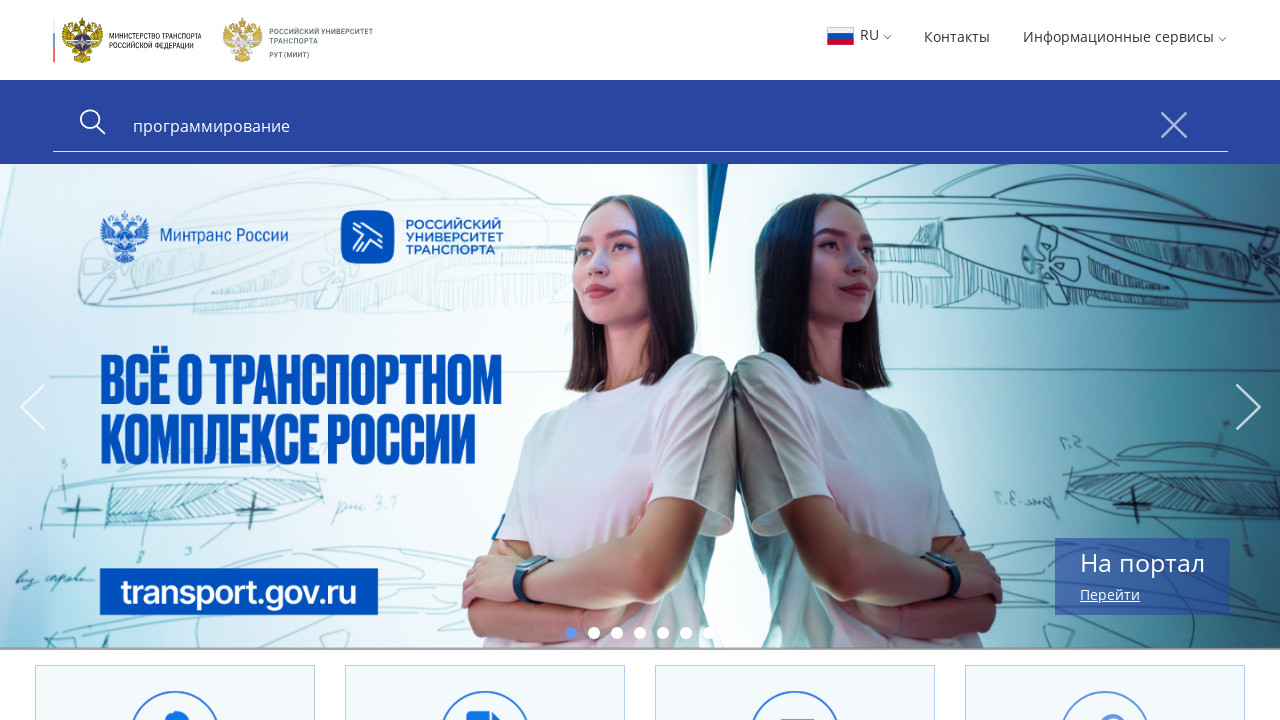

Pressed Enter to submit search query on input[placeholder='Поиск по книгам, преподавателям, студентам и страницам']
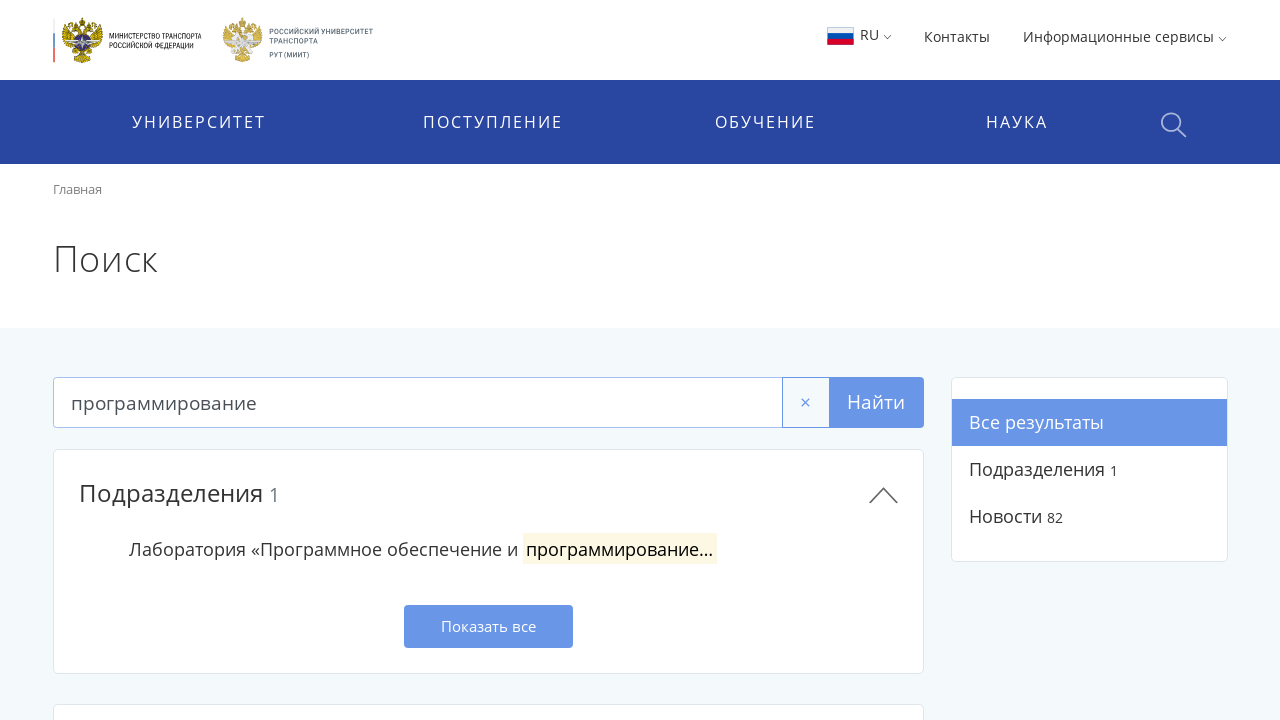

Clicked on news search results link for 'программирование' at (488, 360) on a[href='/search/news?q=%D0%BF%D1%80%D0%BE%D0%B3%D1%80%D0%B0%D0%BC%D0%BC%D0%B8%D1
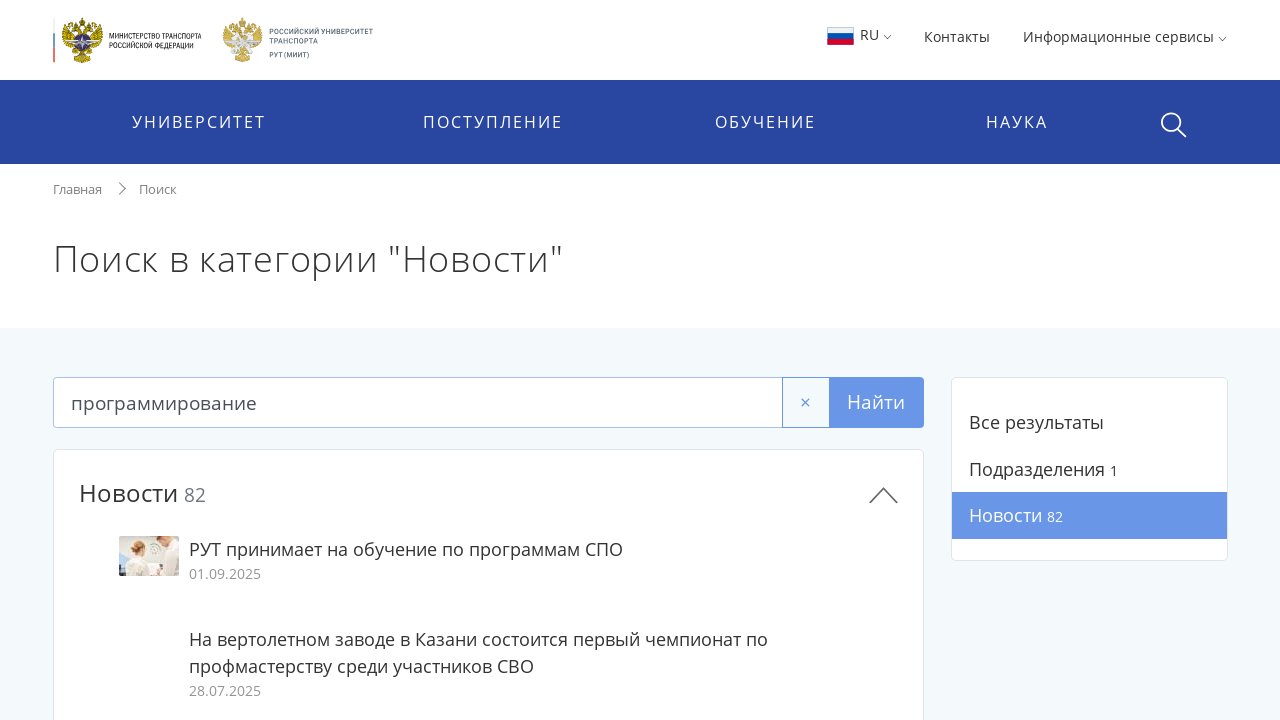

Clicked on specific news article (ID: 177385) at (314, 360) on a[href='/news/177385?q=программирование']
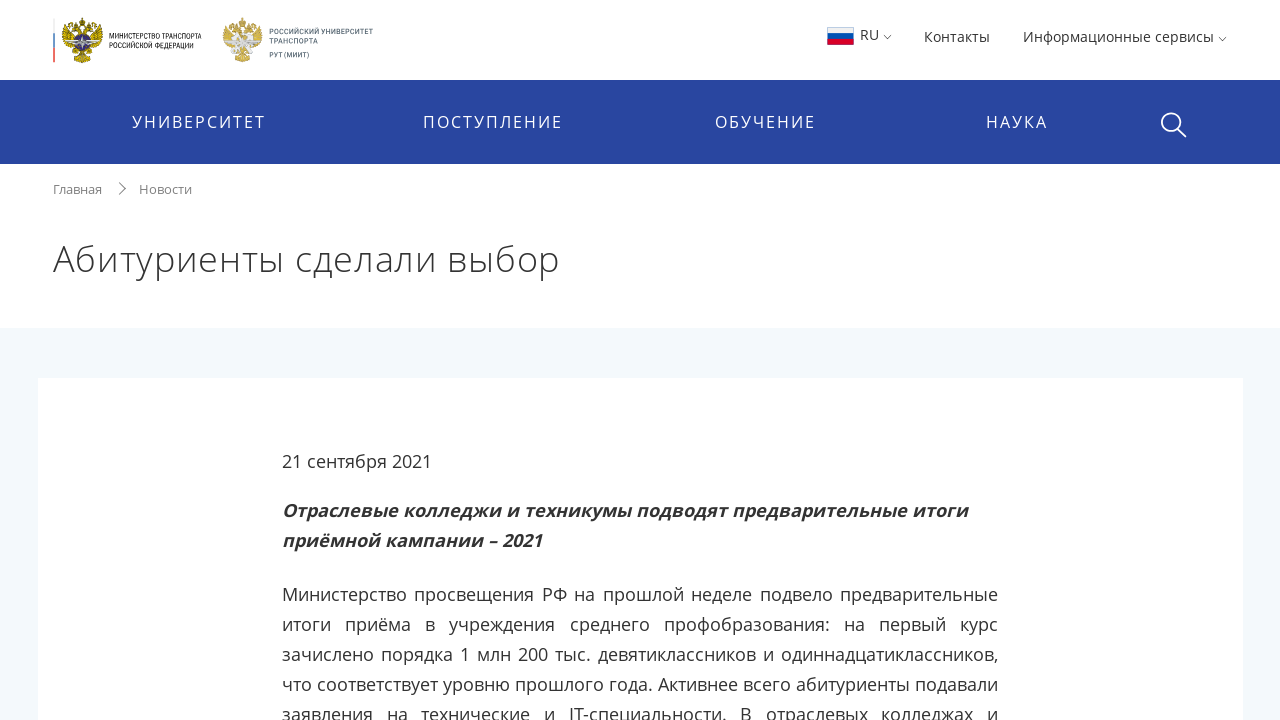

Verified article body contains 'программирование' search term
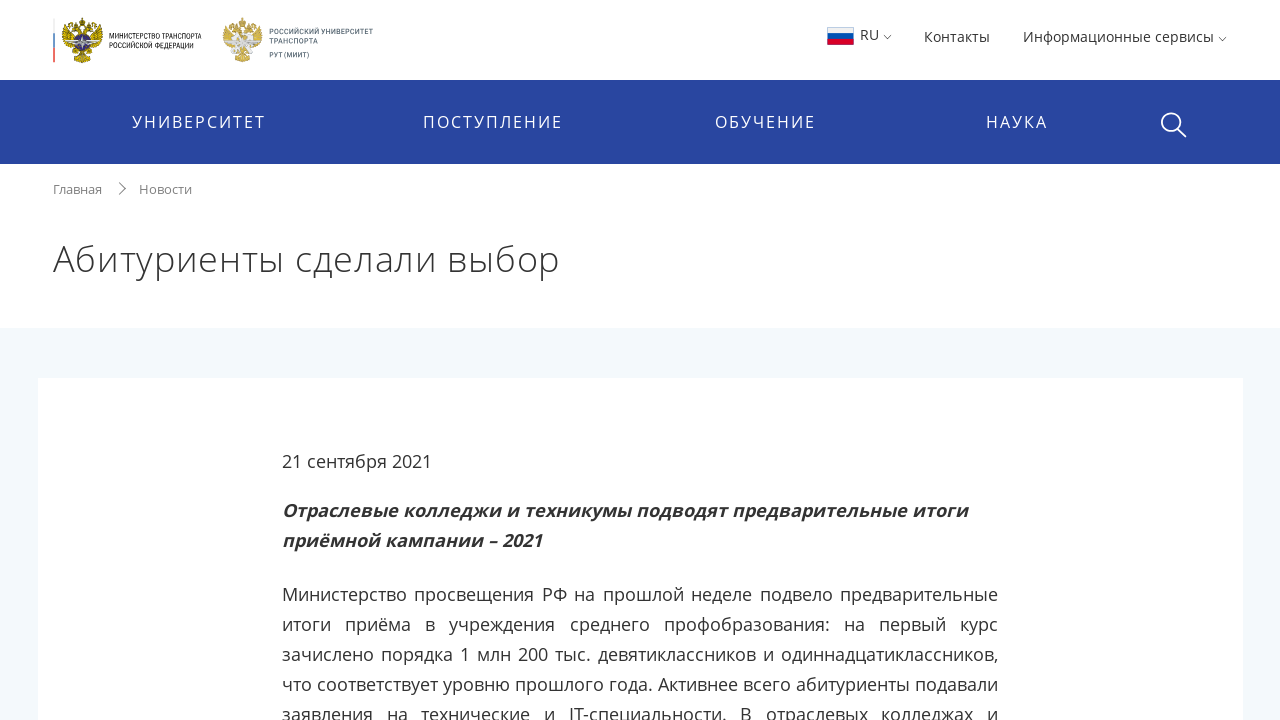

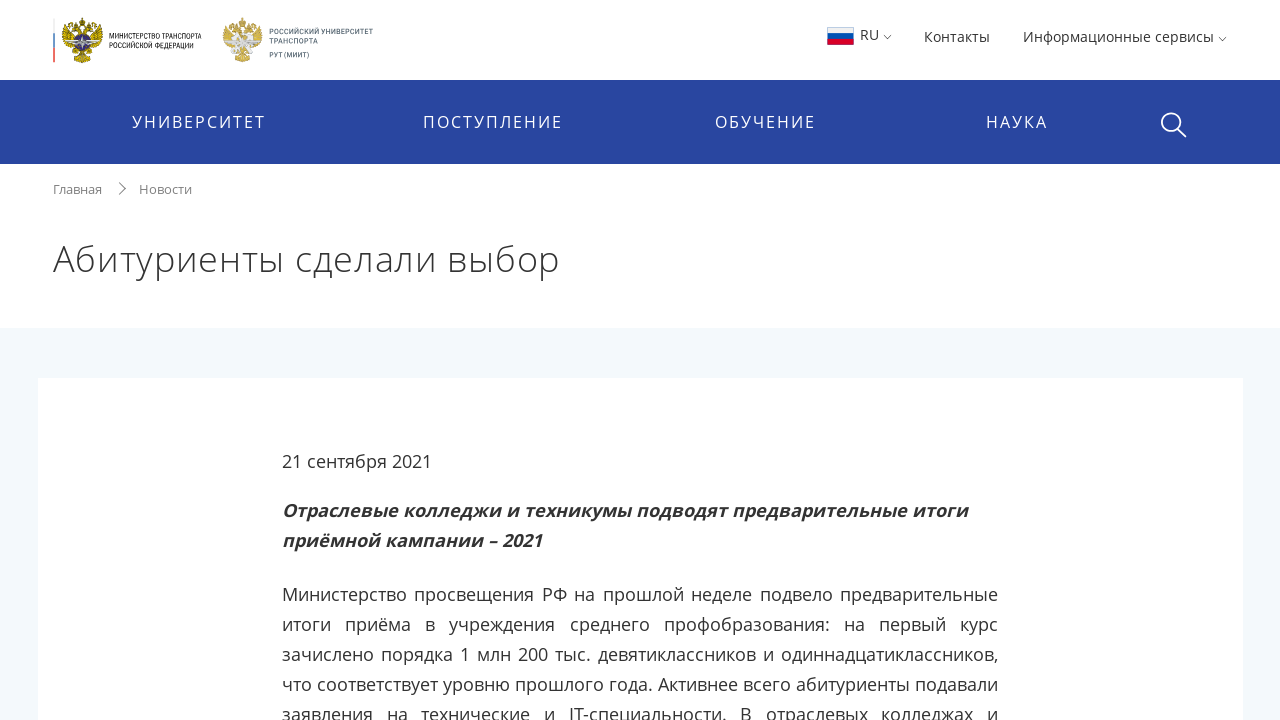